Tests handling of a JavaScript confirm dialog by clicking a button to trigger it and dismissing the dialog

Starting URL: https://the-internet.herokuapp.com/javascript_alerts

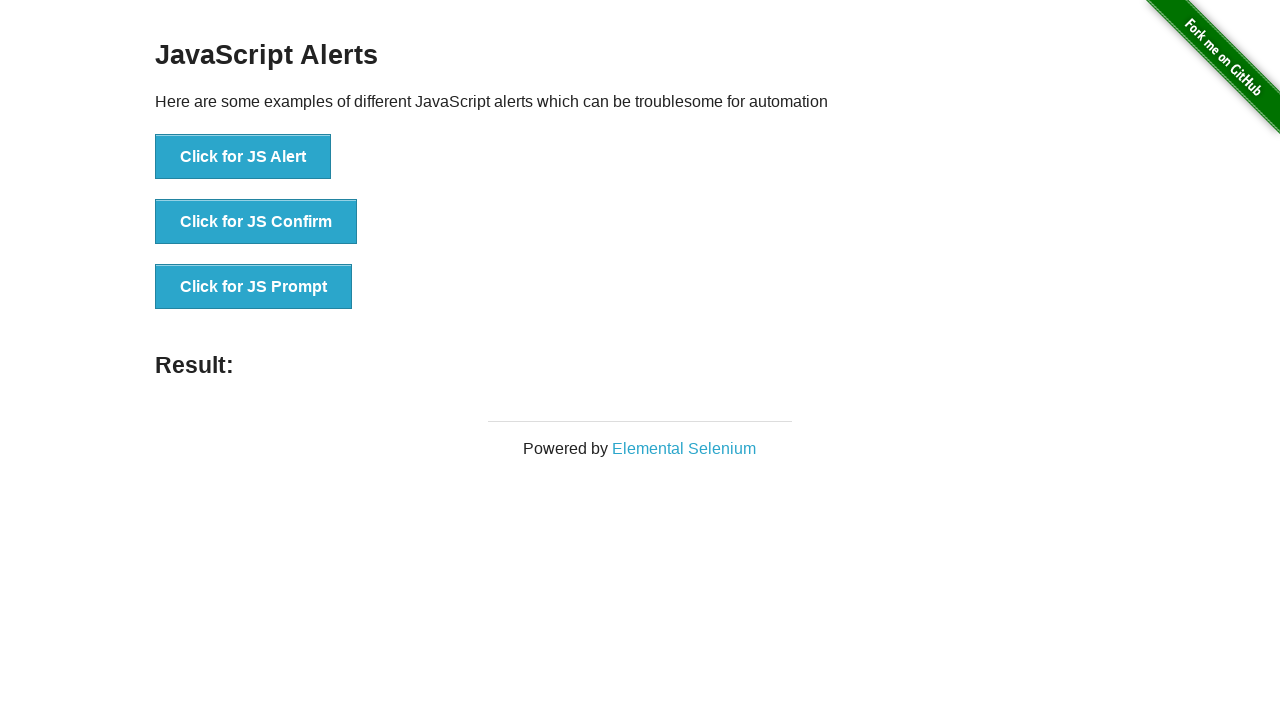

Clicked button to trigger JavaScript confirm dialog at (256, 222) on xpath=//button[contains(text(),'Click for JS Confirm')]
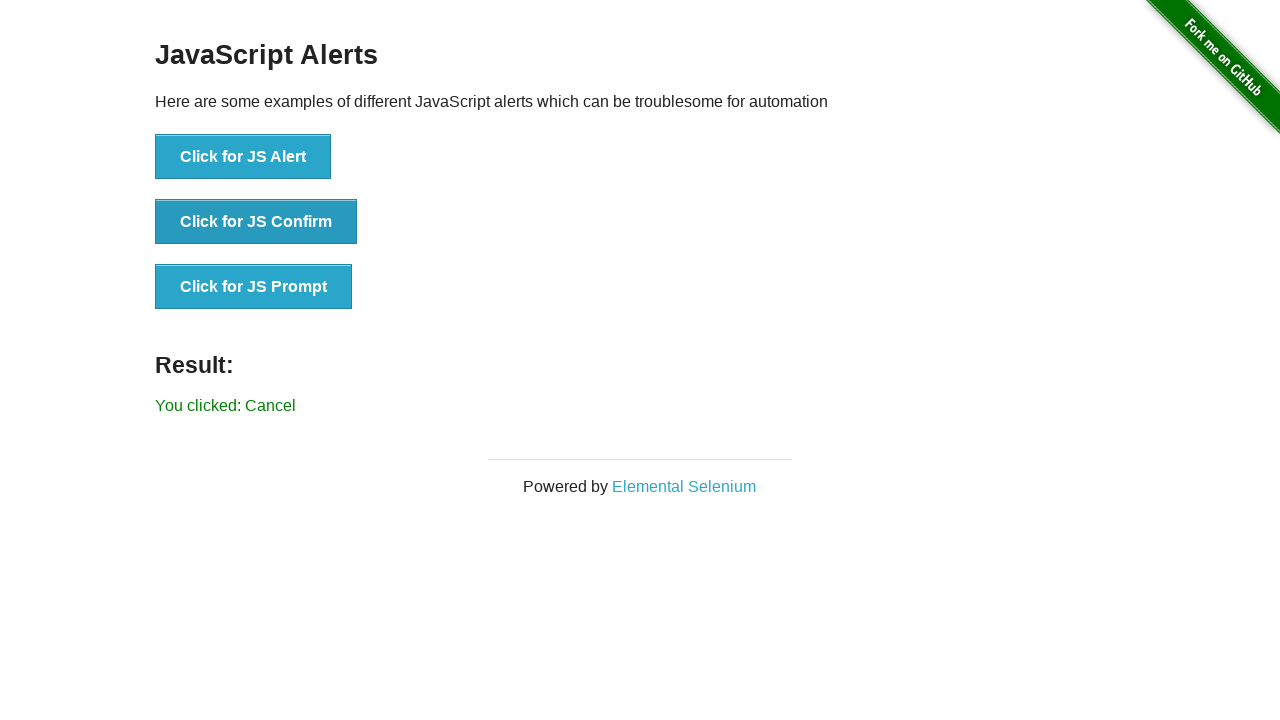

Set up dialog handler to dismiss confirm dialog
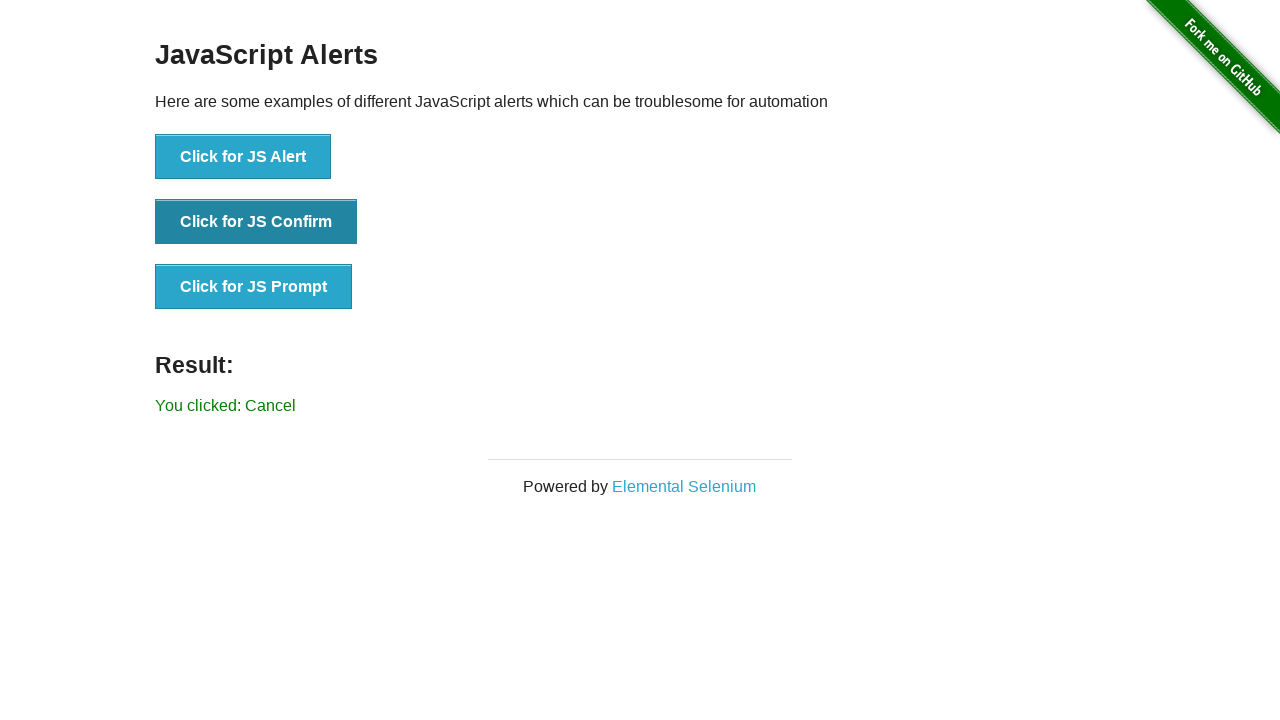

Result text element loaded after dismissing dialog
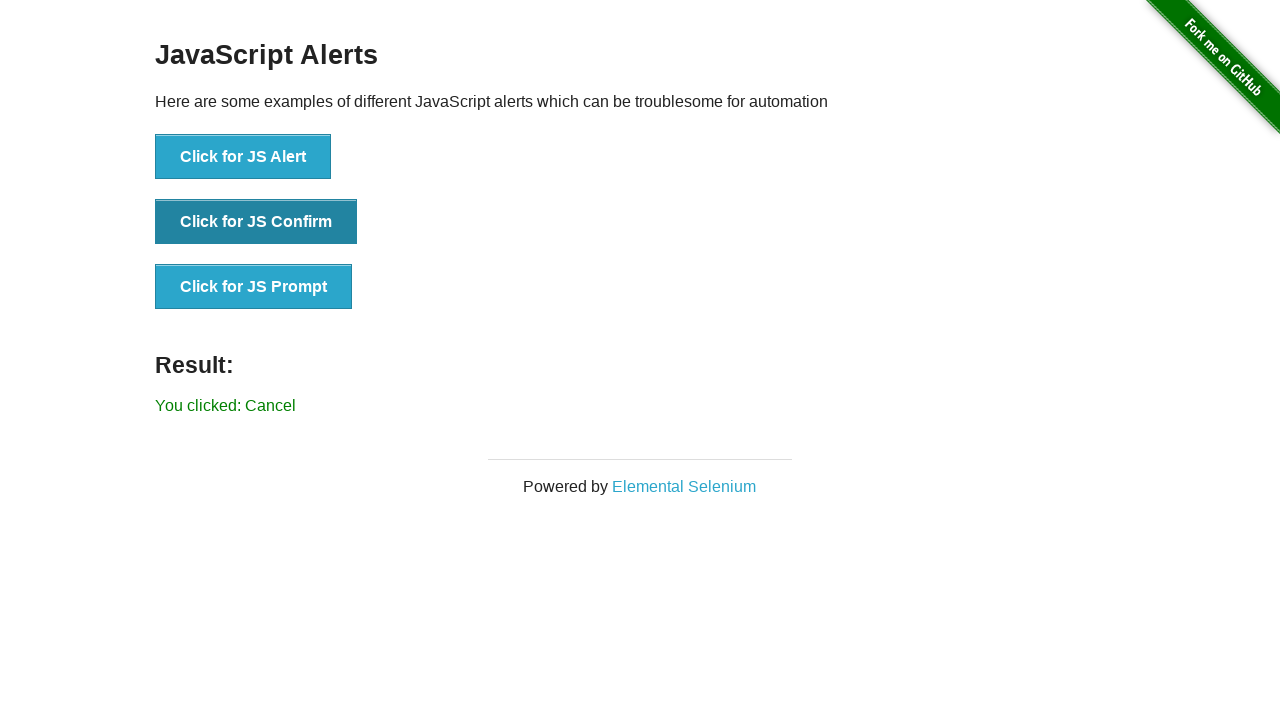

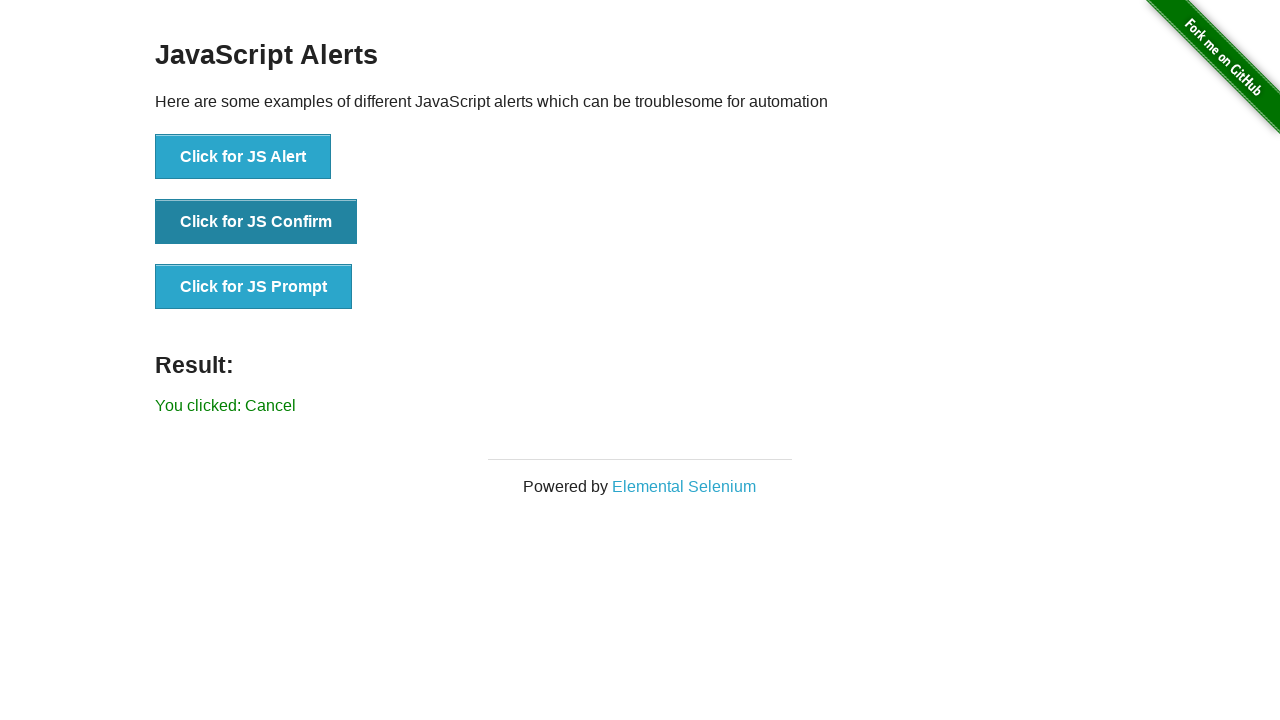